Tests a slow calculator web application by setting a delay, entering numbers 7 and 8, performing addition, and verifying the result equals 15

Starting URL: https://bonigarcia.dev/selenium-webdriver-java/slow-calculator.html

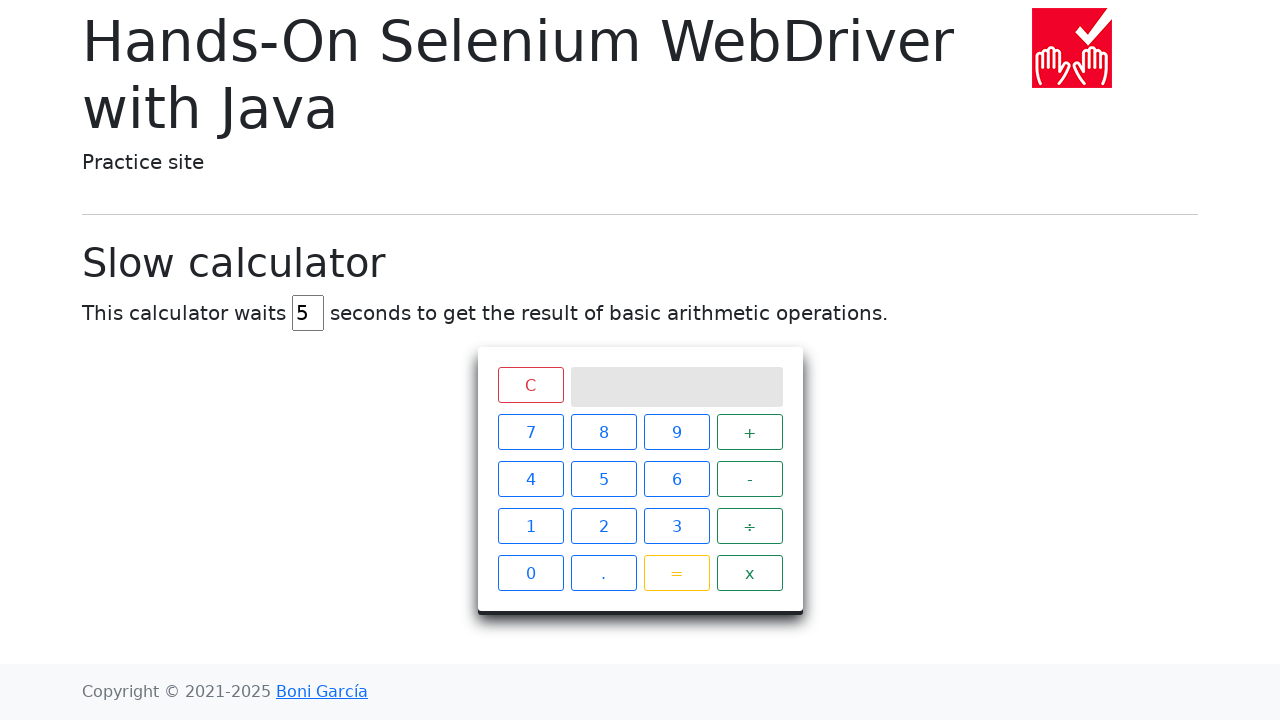

Navigated to slow calculator application
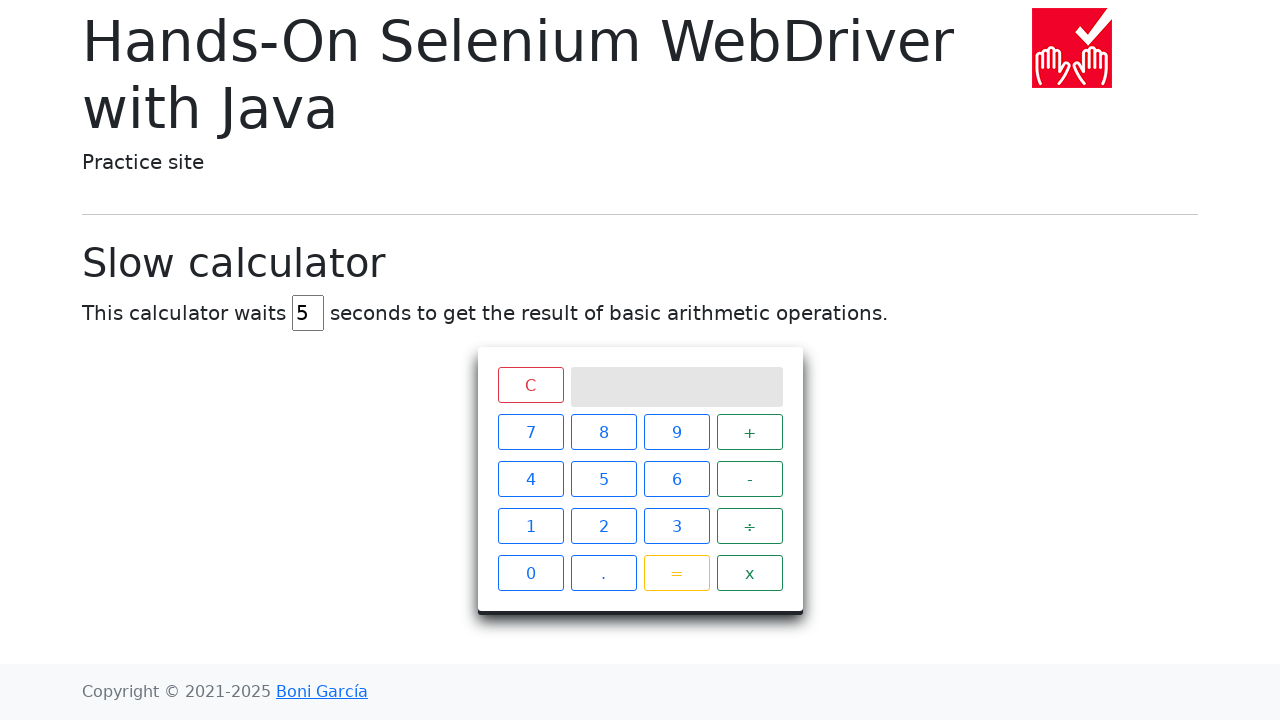

Cleared the delay input field on input#delay
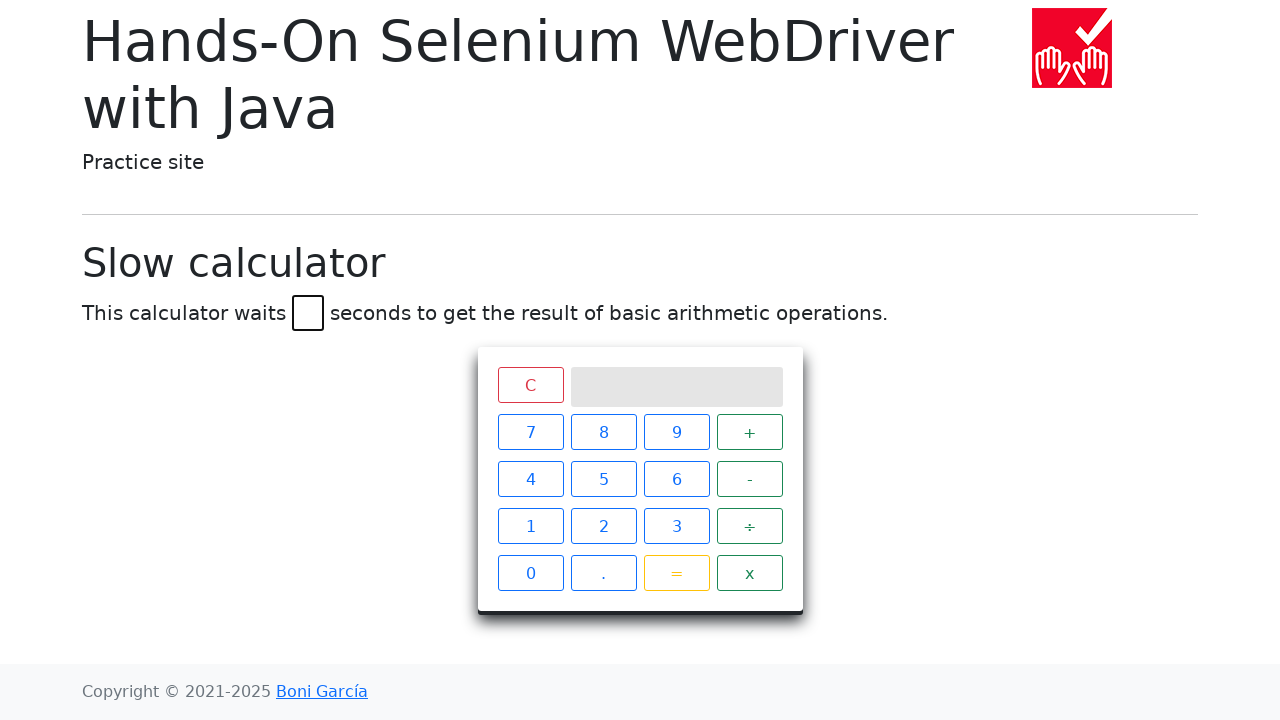

Set delay to 3 seconds on input#delay
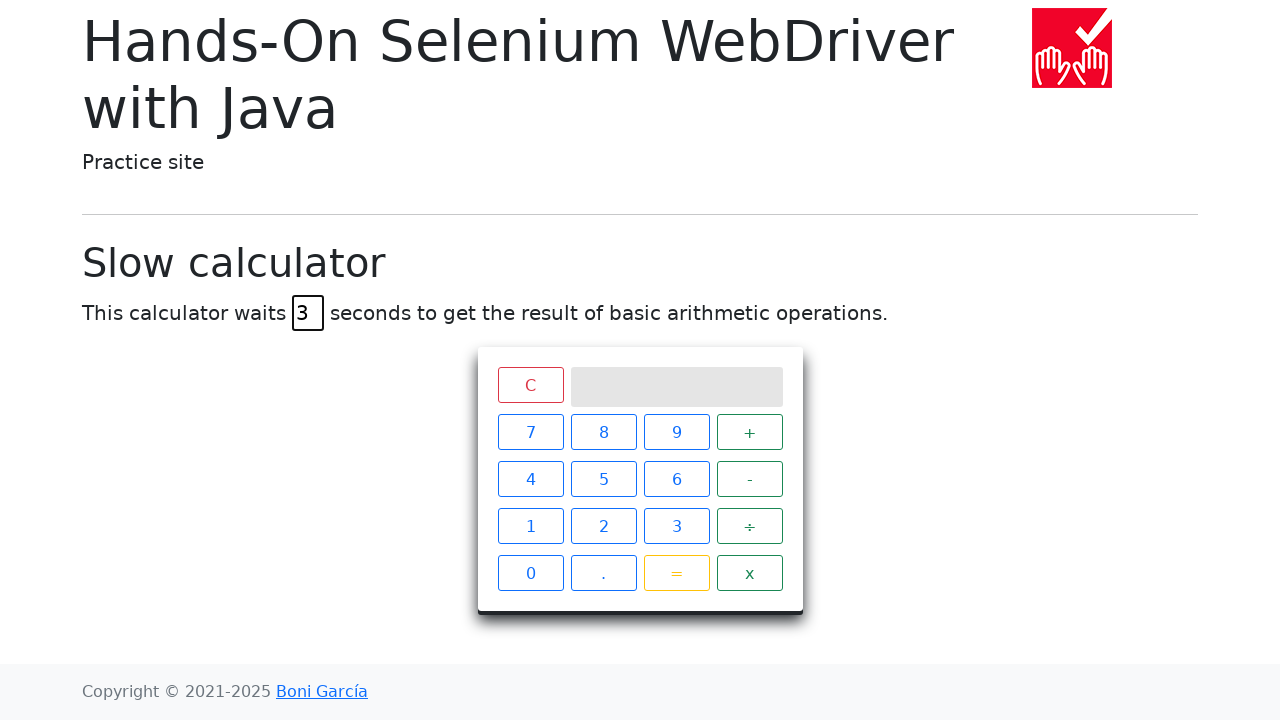

Clicked number 7 at (530, 432) on xpath=//span[contains(text(),'7')]
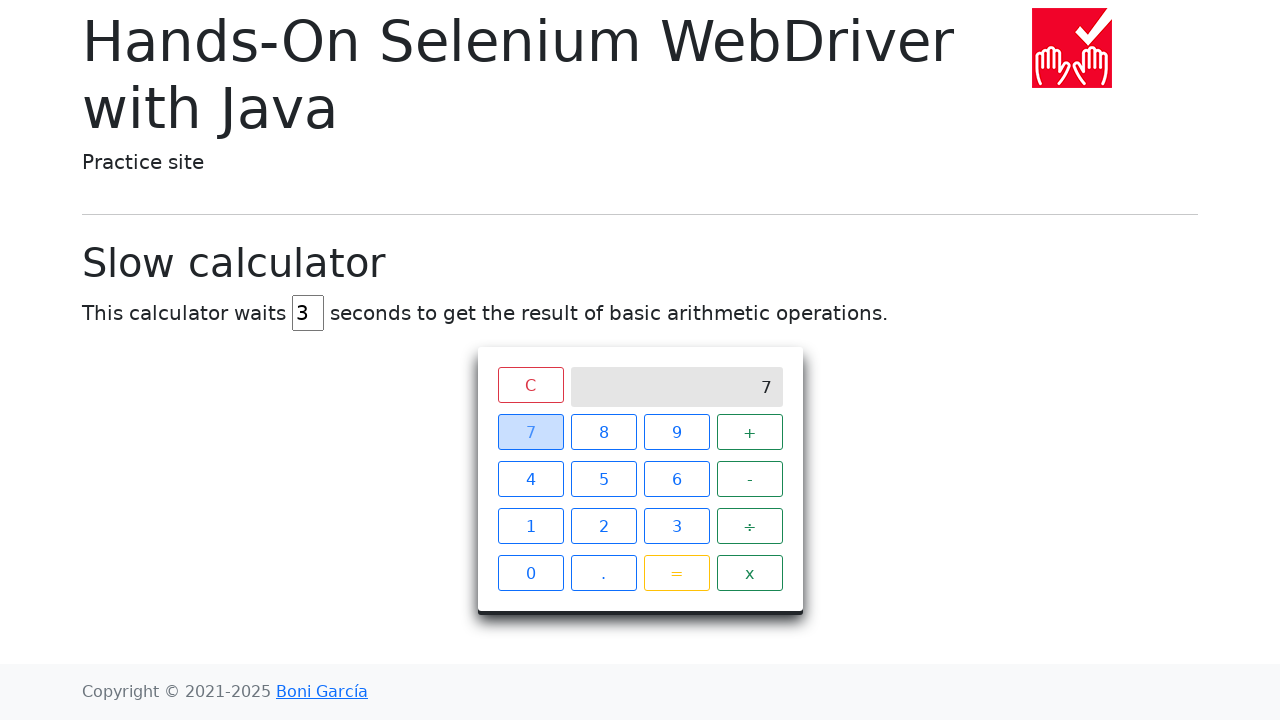

Clicked plus operator at (750, 432) on xpath=//span[contains(text(),'+')]
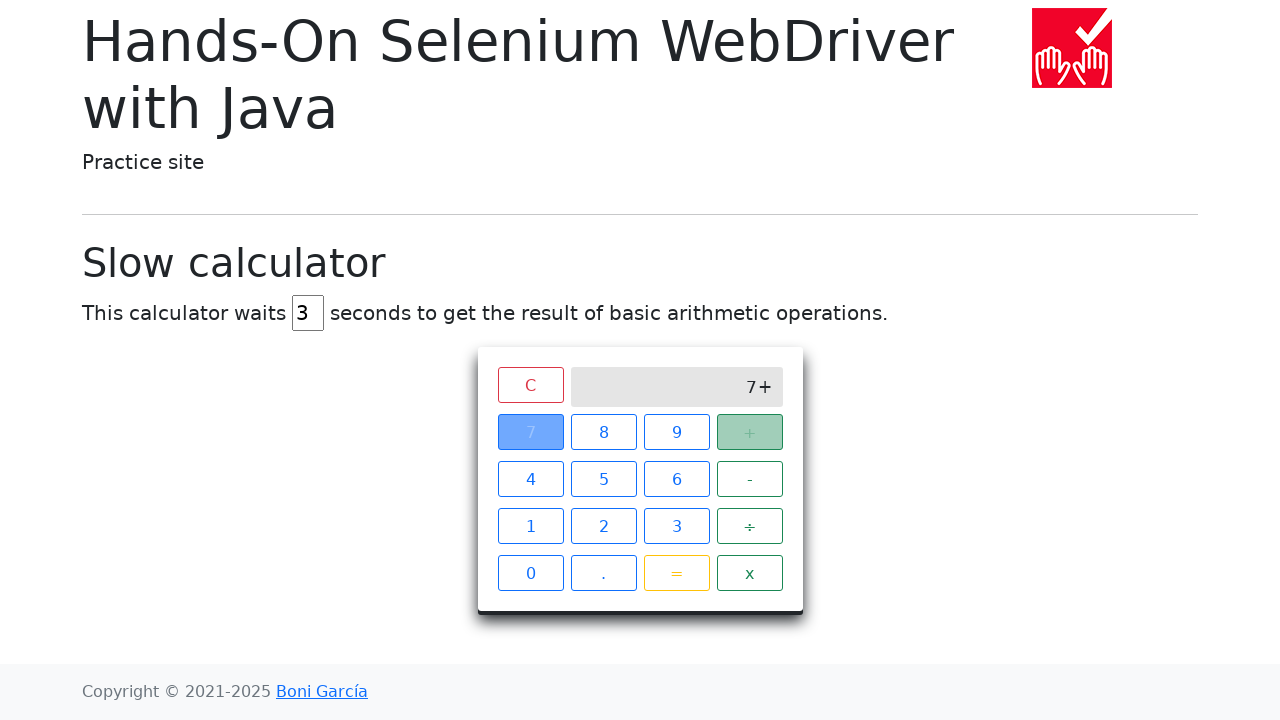

Clicked number 8 at (604, 432) on xpath=//span[contains(text(),'8')]
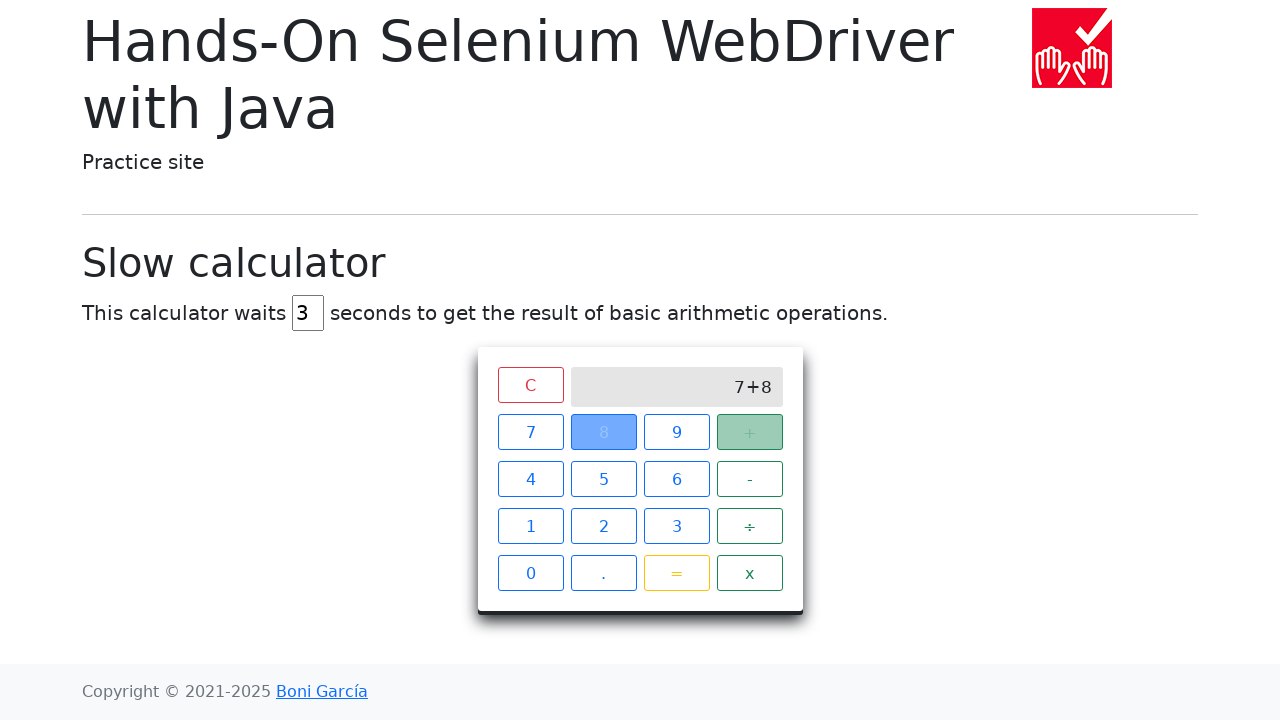

Clicked equals button to perform calculation at (676, 573) on xpath=//span[contains(text(),'=')]
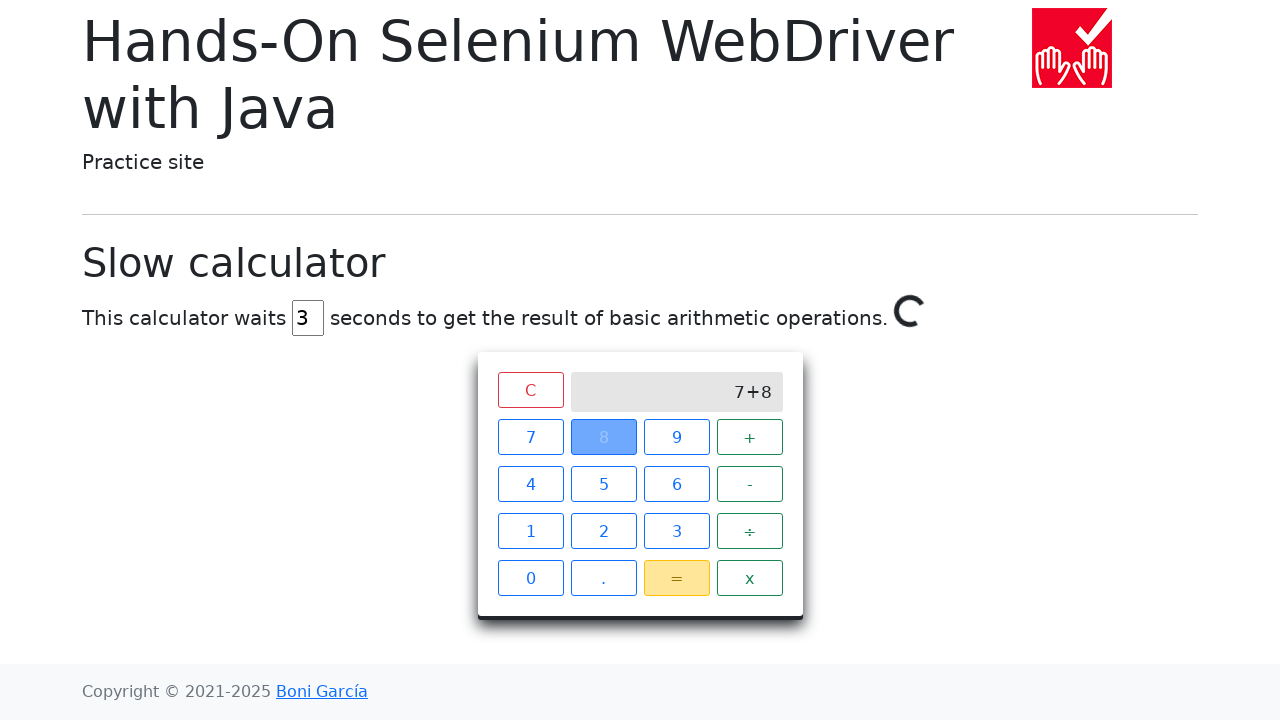

Verified result equals 15
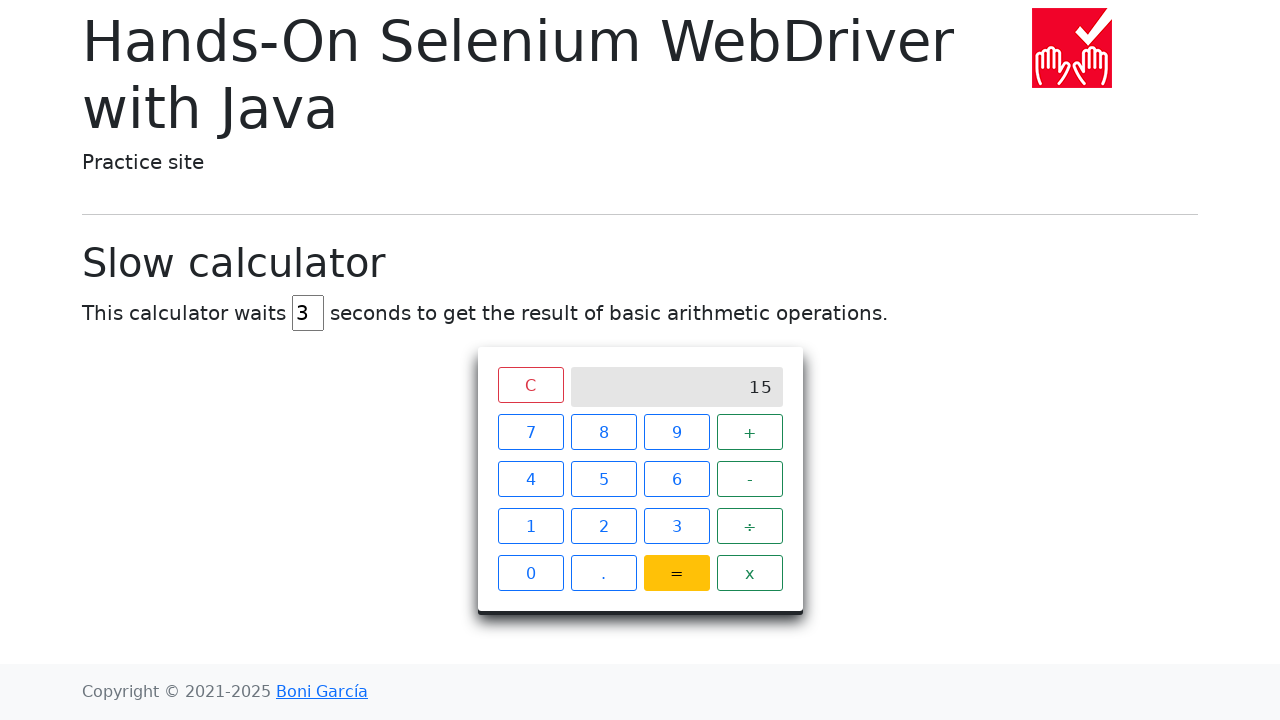

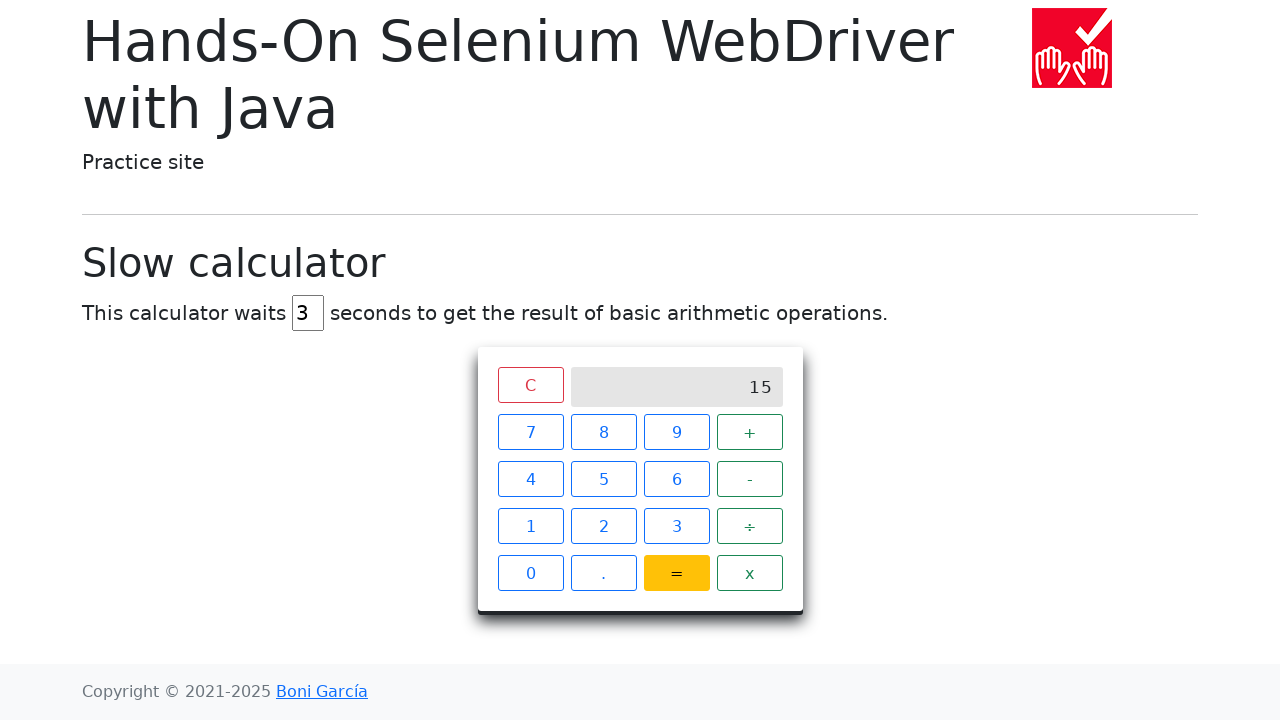